Tests the user registration form on ParaBank by filling out all required fields including personal information, address, contact details, and account credentials, then submitting the form.

Starting URL: https://parabank.parasoft.com/parabank/register.htm

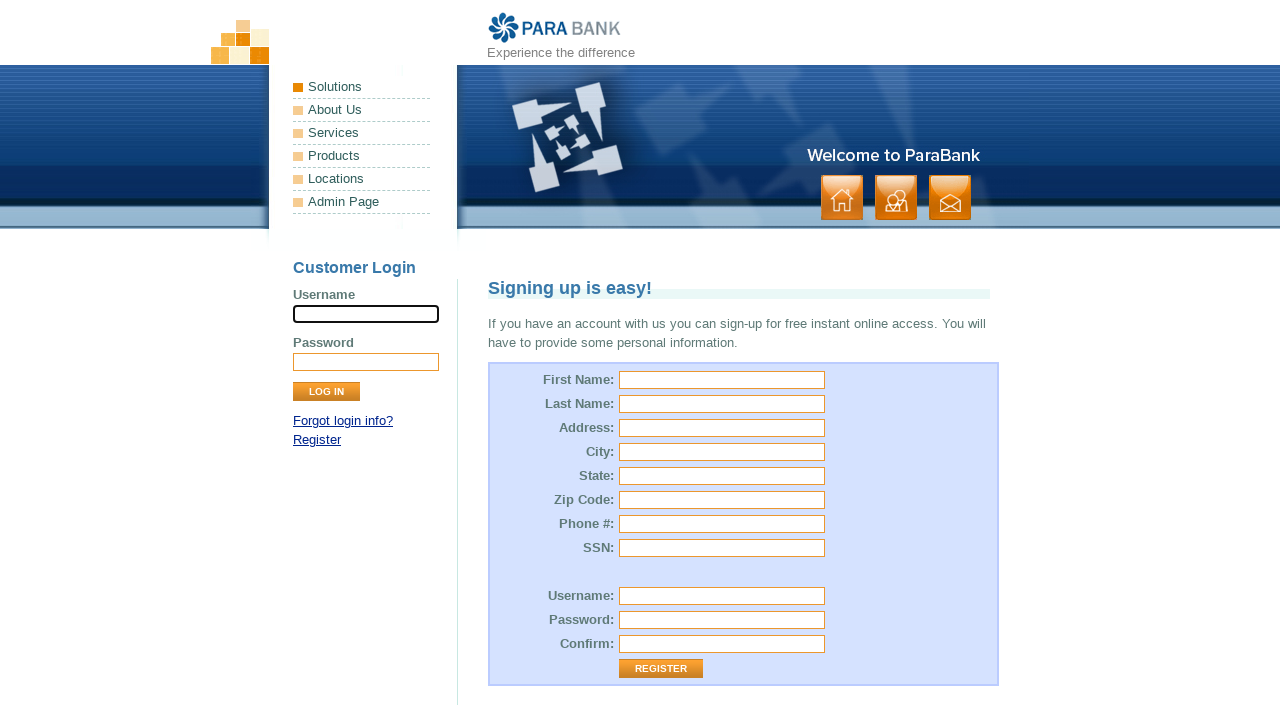

Filled first name field with 'Sarah' on input[name='customer.firstName']
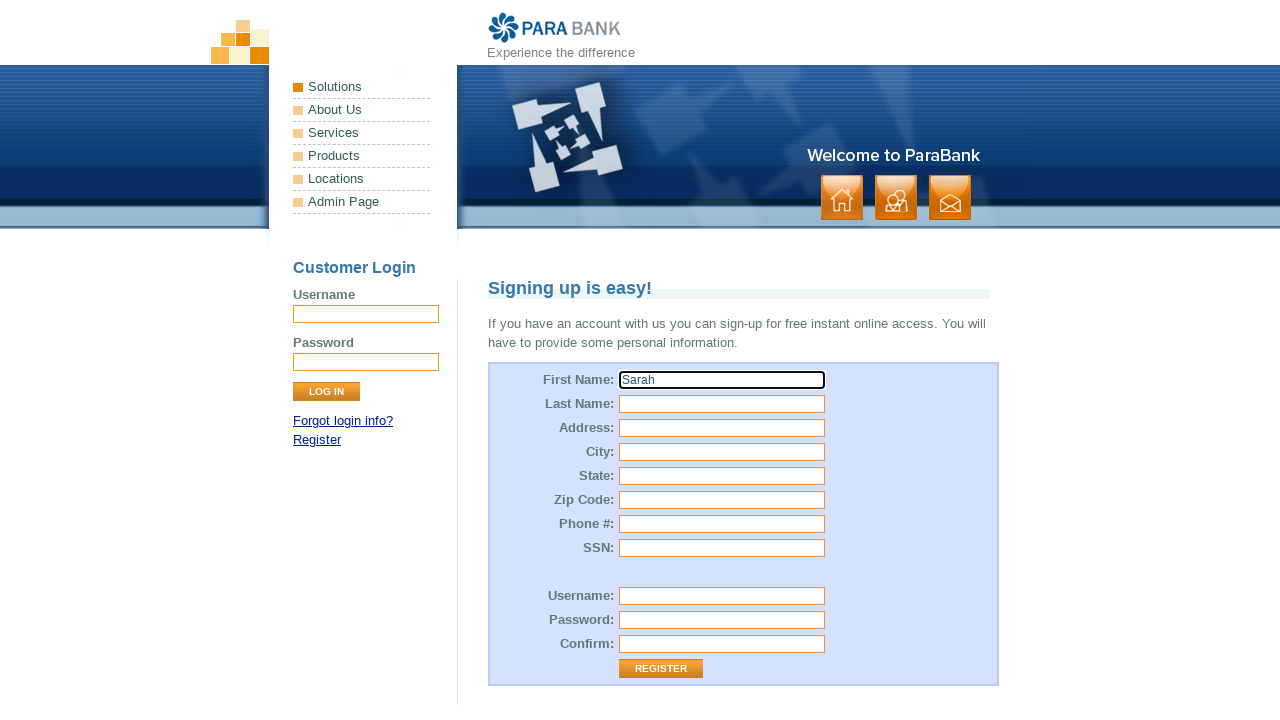

Filled last name field with 'Johnson' on input[name='customer.lastName']
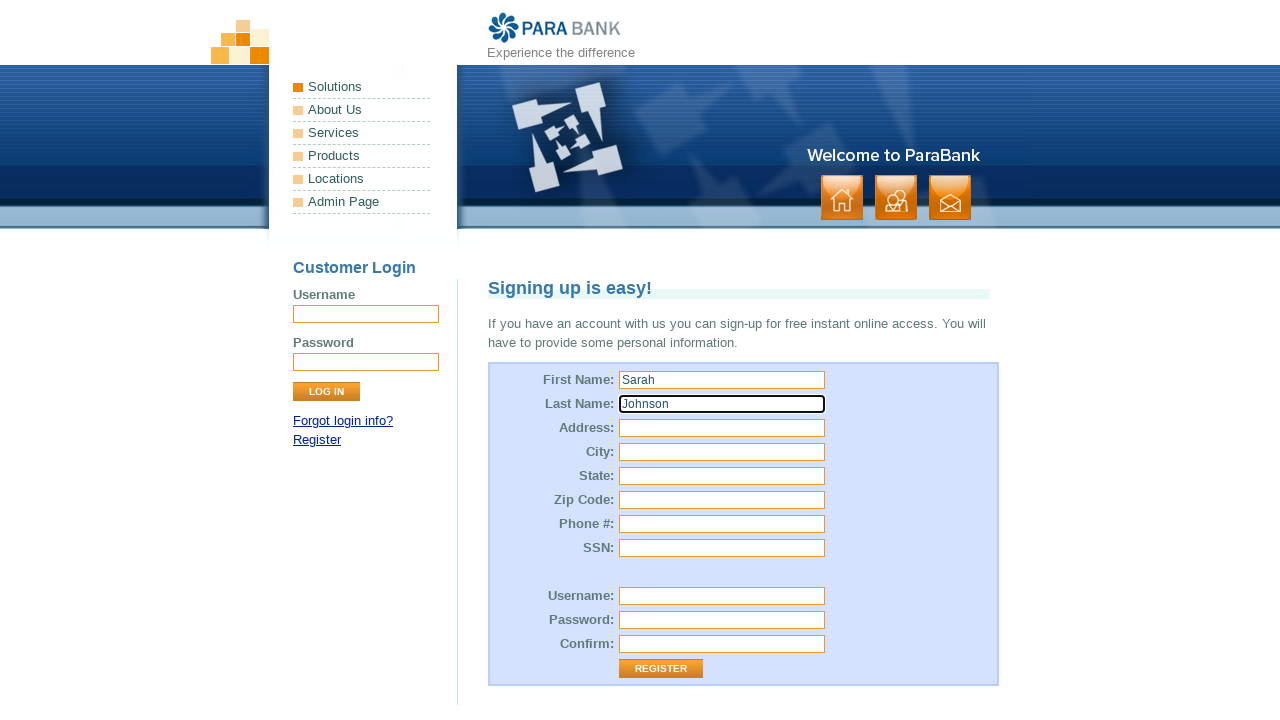

Filled street address field with '742 Evergreen Terrace' on input[name='customer.address.street']
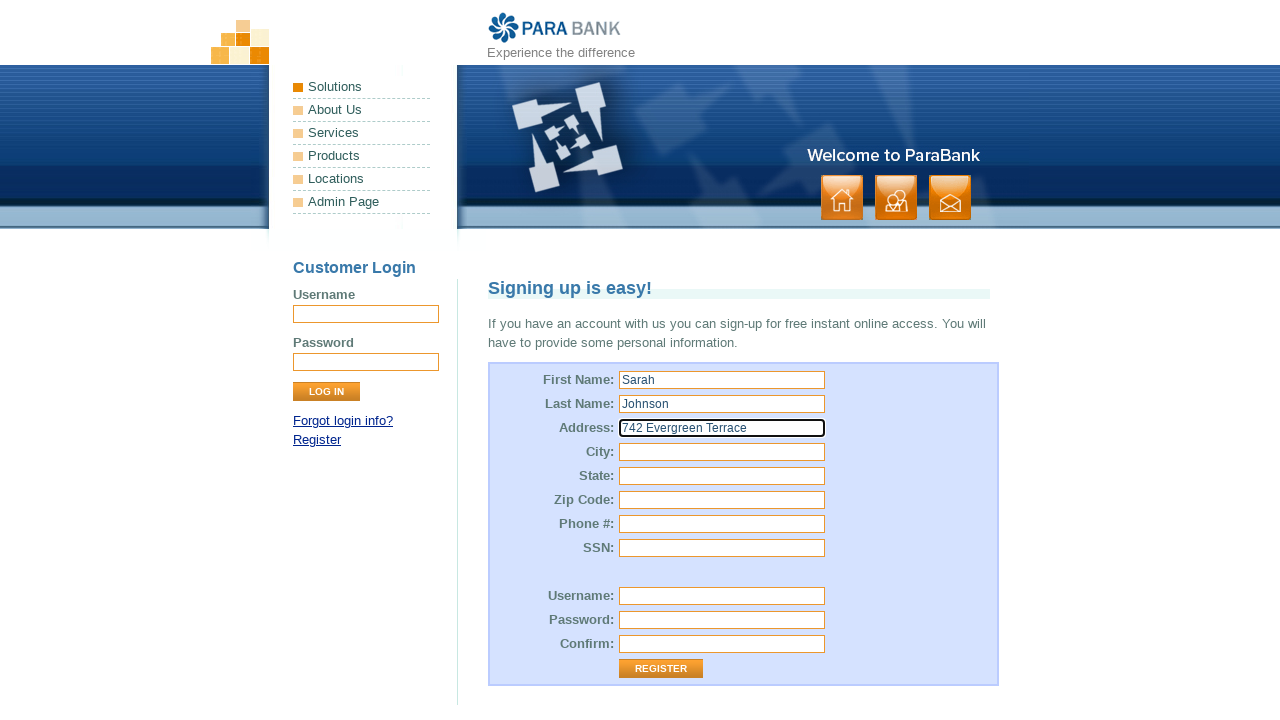

Filled city field with 'Springfield' on input[name='customer.address.city']
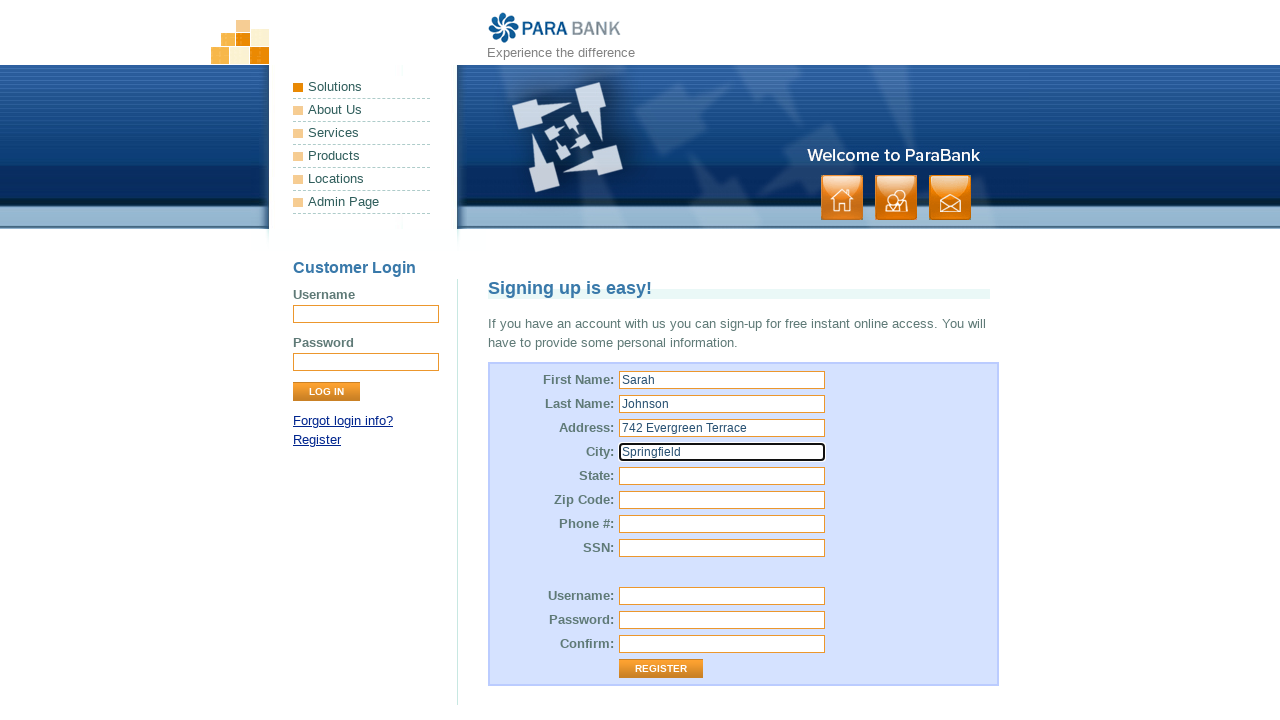

Filled state field with 'Illinois' on input[name='customer.address.state']
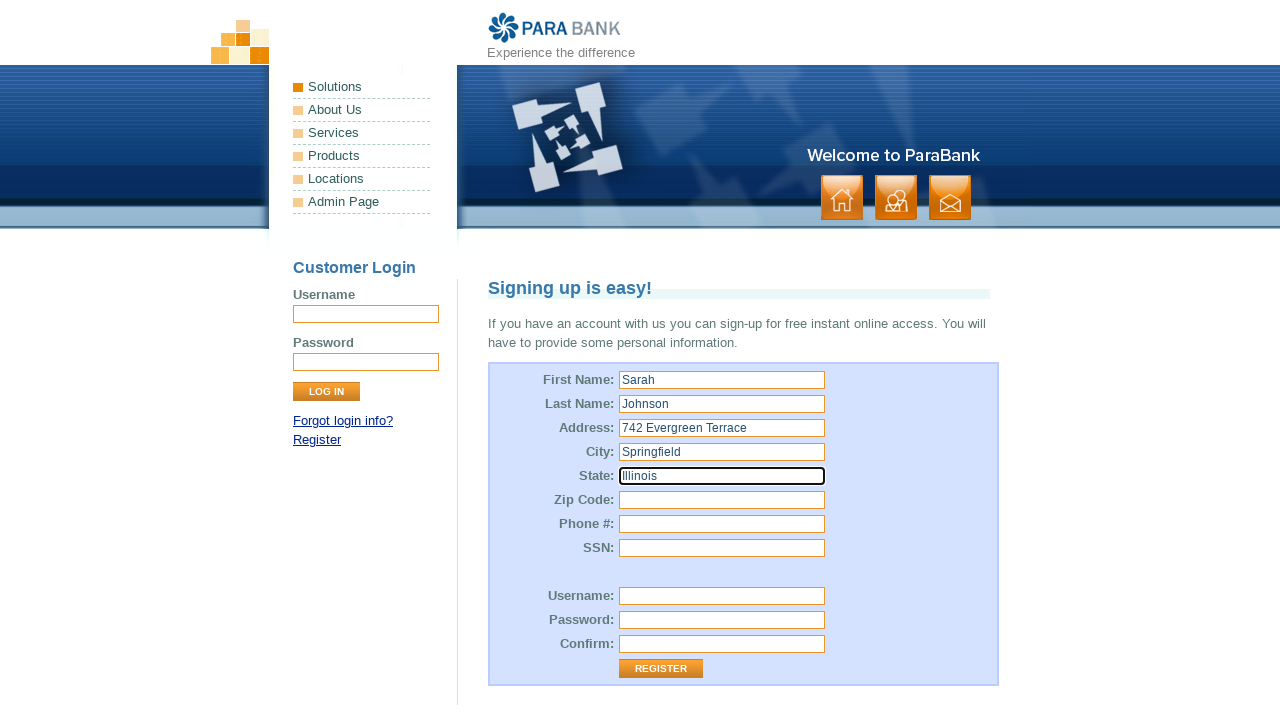

Filled zip code field with '62704' on input[name='customer.address.zipCode']
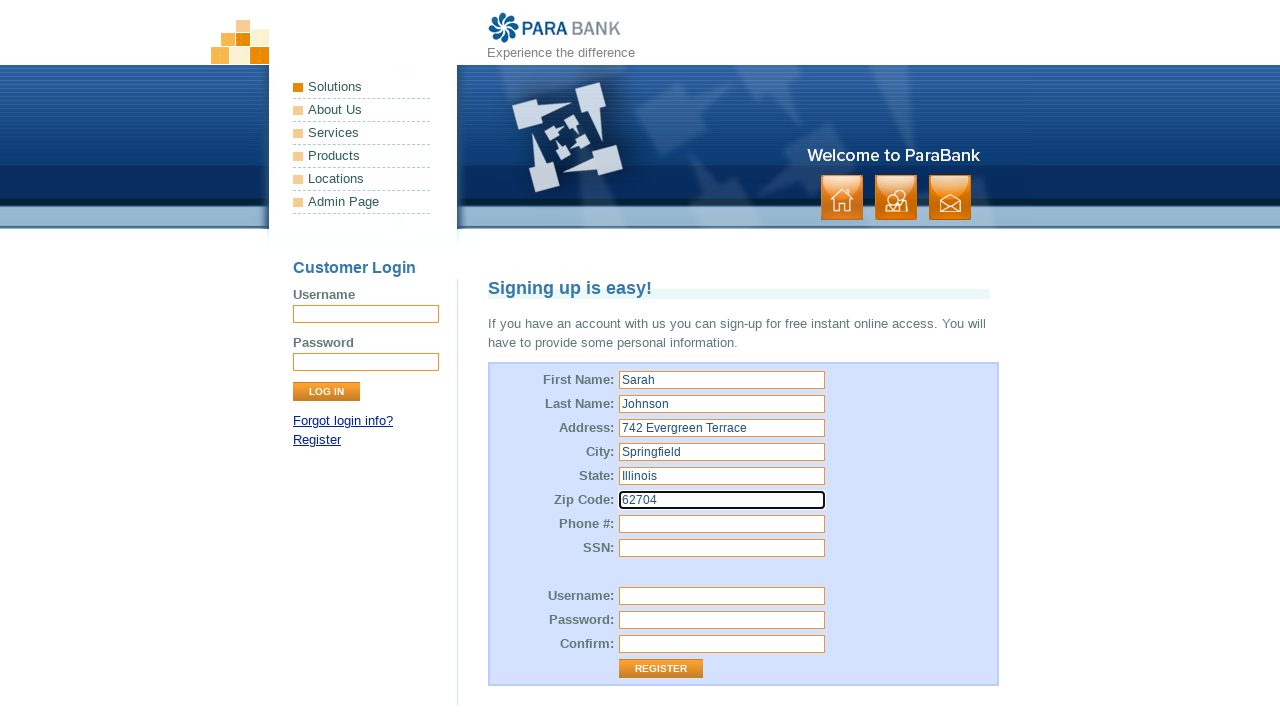

Filled phone number field with '5551234567' on input[name='customer.phoneNumber']
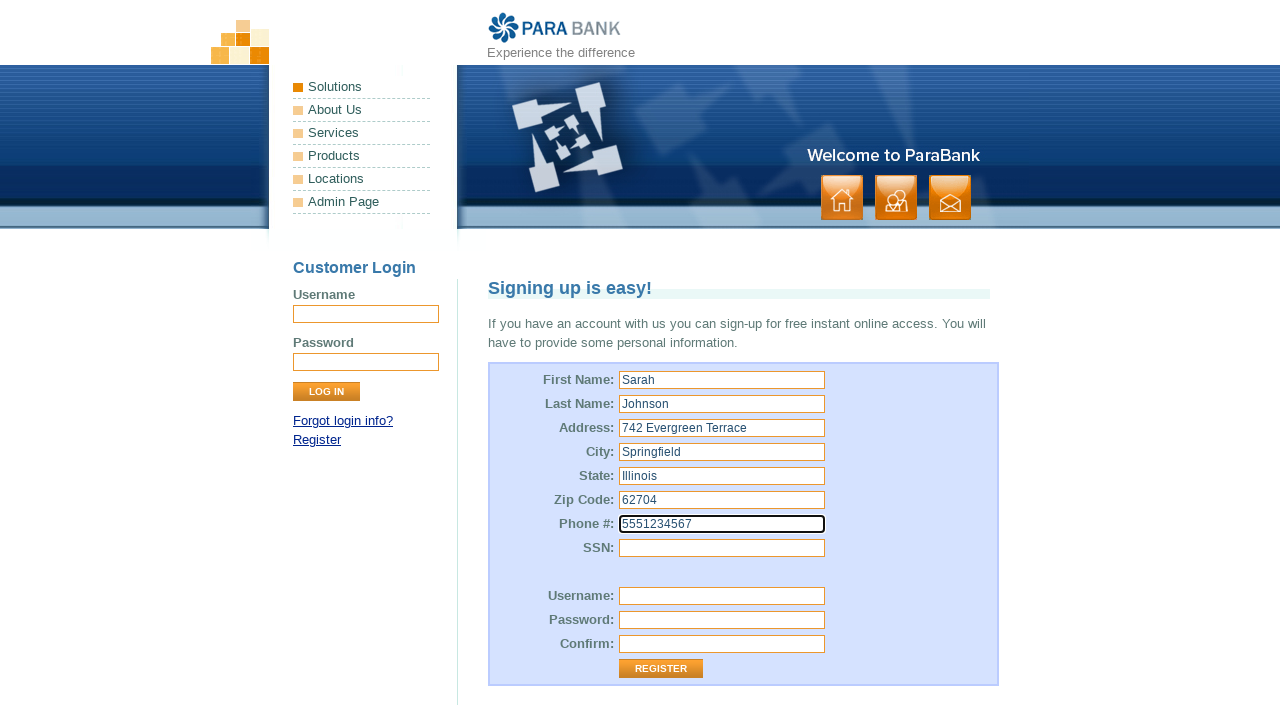

Filled SSN field with '123456789' on input[name='customer.ssn']
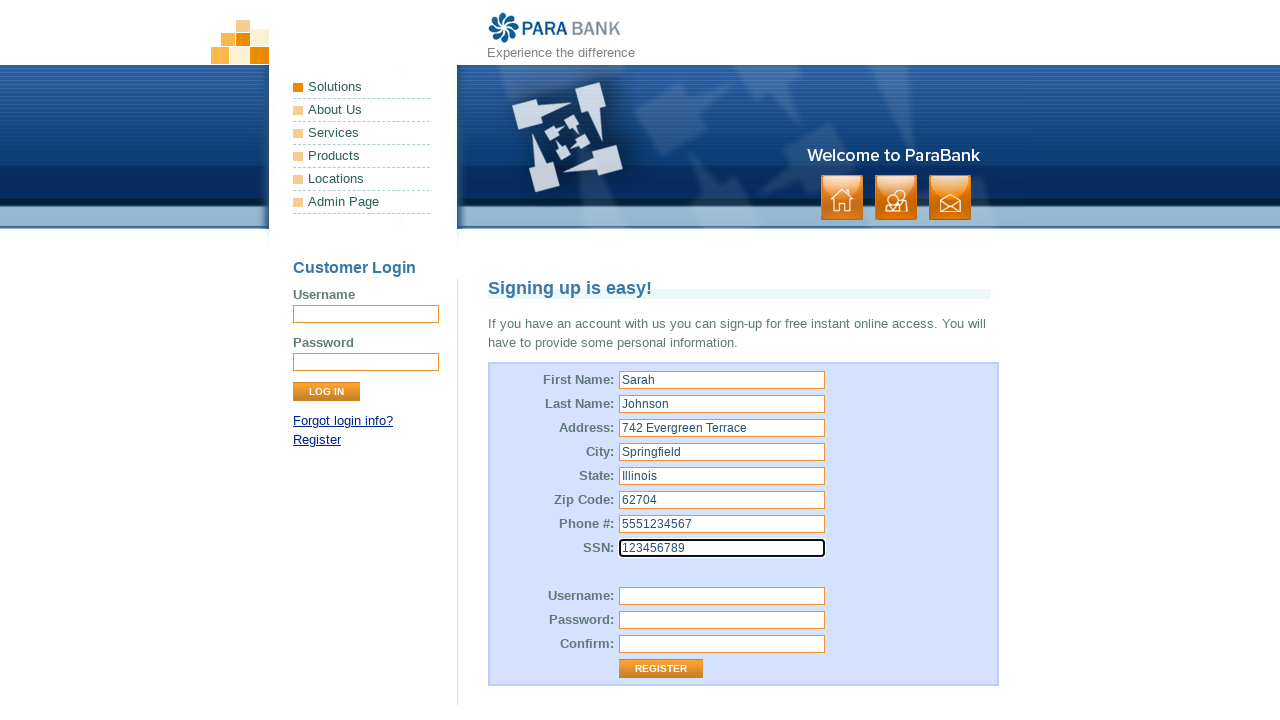

Filled username field with 'sarahjohnson2024' on input[name='customer.username']
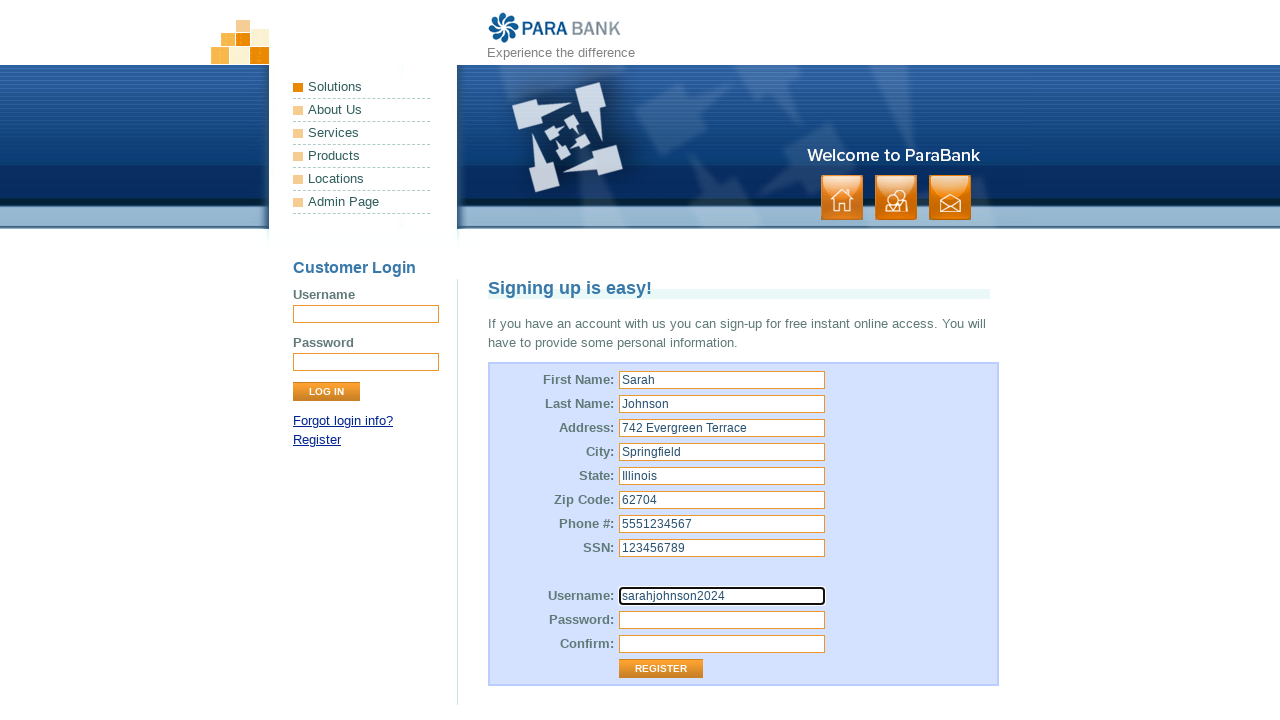

Filled password field with 'SecurePass123!' on input[name='customer.password']
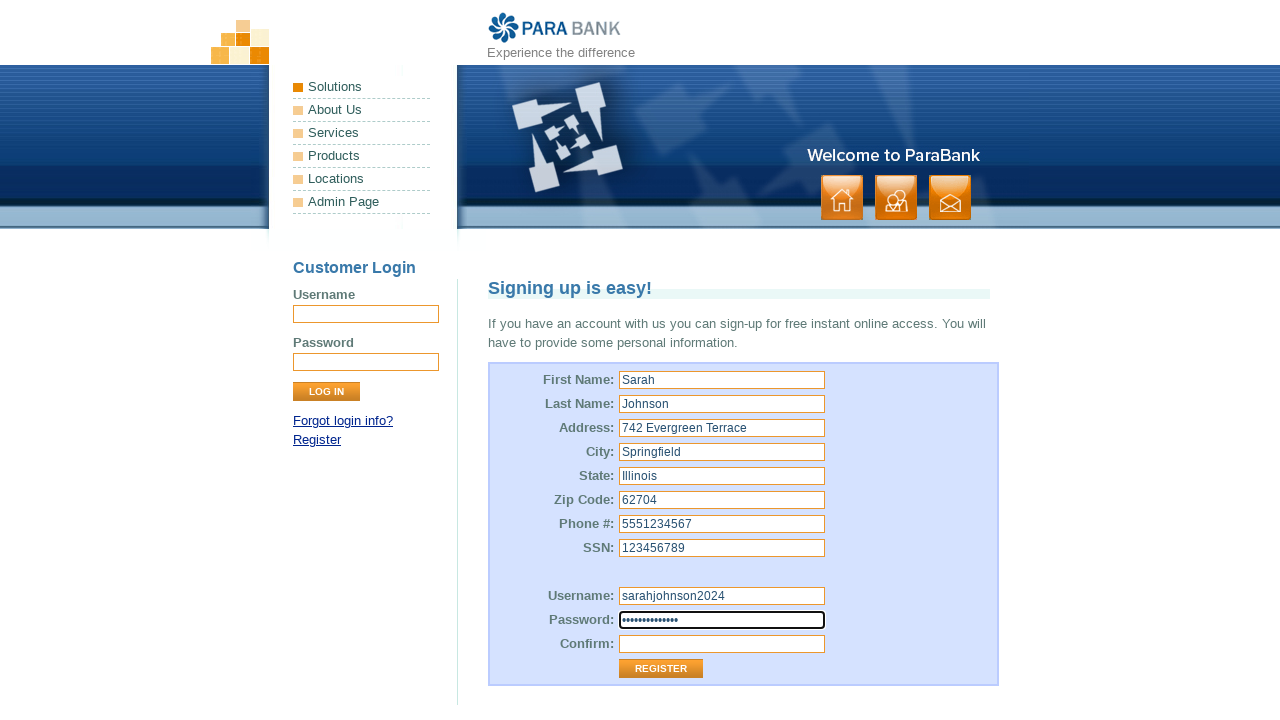

Filled password confirmation field with 'SecurePass123!' on input[name='repeatedPassword']
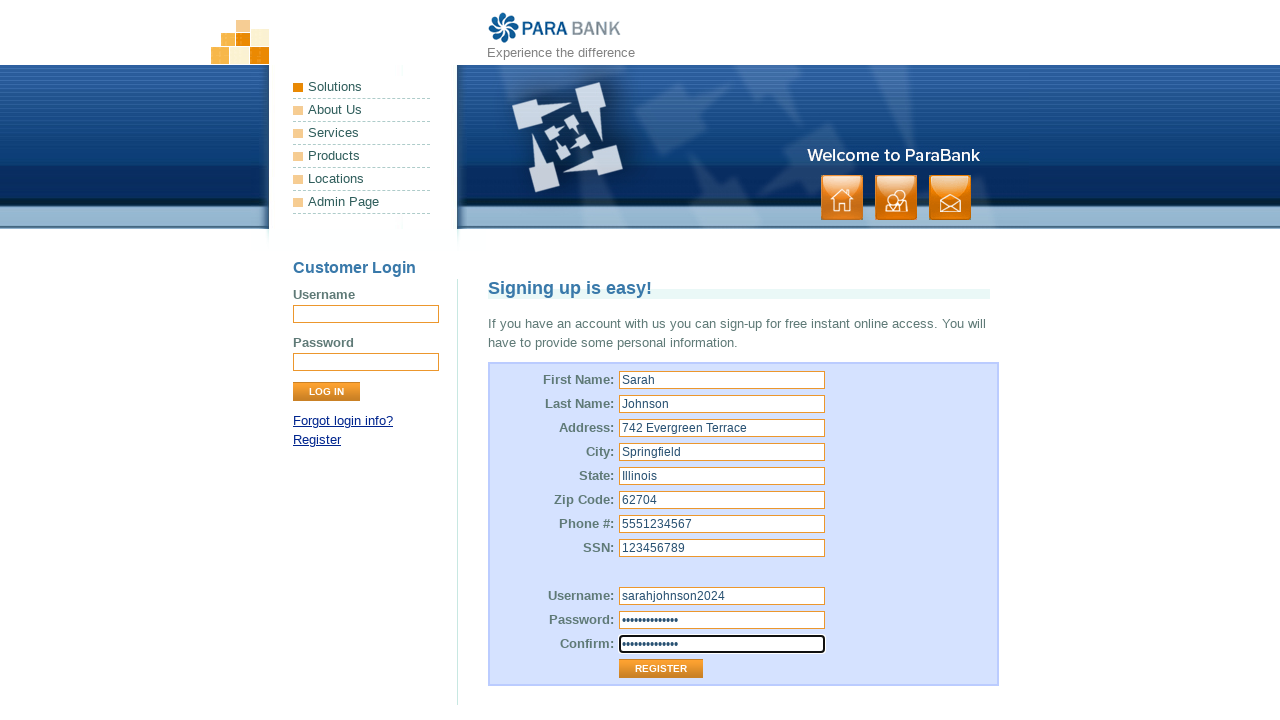

Clicked Register button to submit the registration form at (661, 669) on input[value='Register']
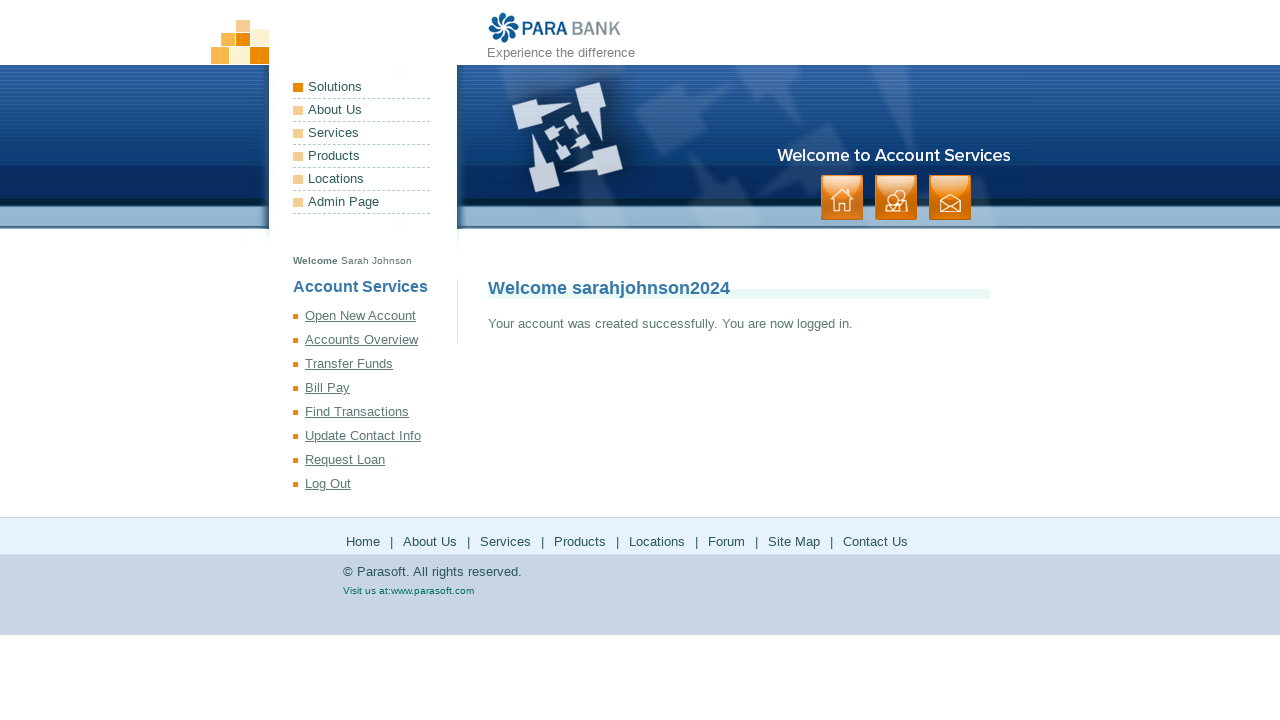

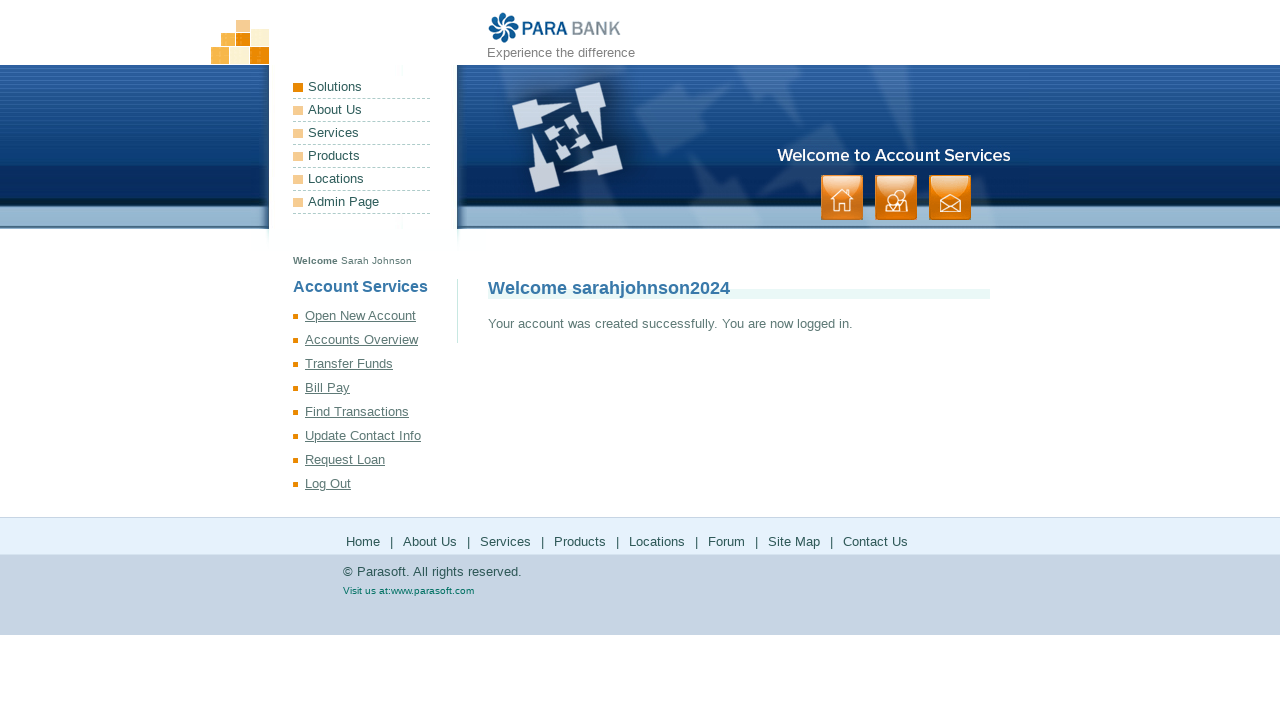